Navigates to Hepsiburada (Turkish e-commerce site) homepage and verifies the page loads

Starting URL: https://hepsiburada.com

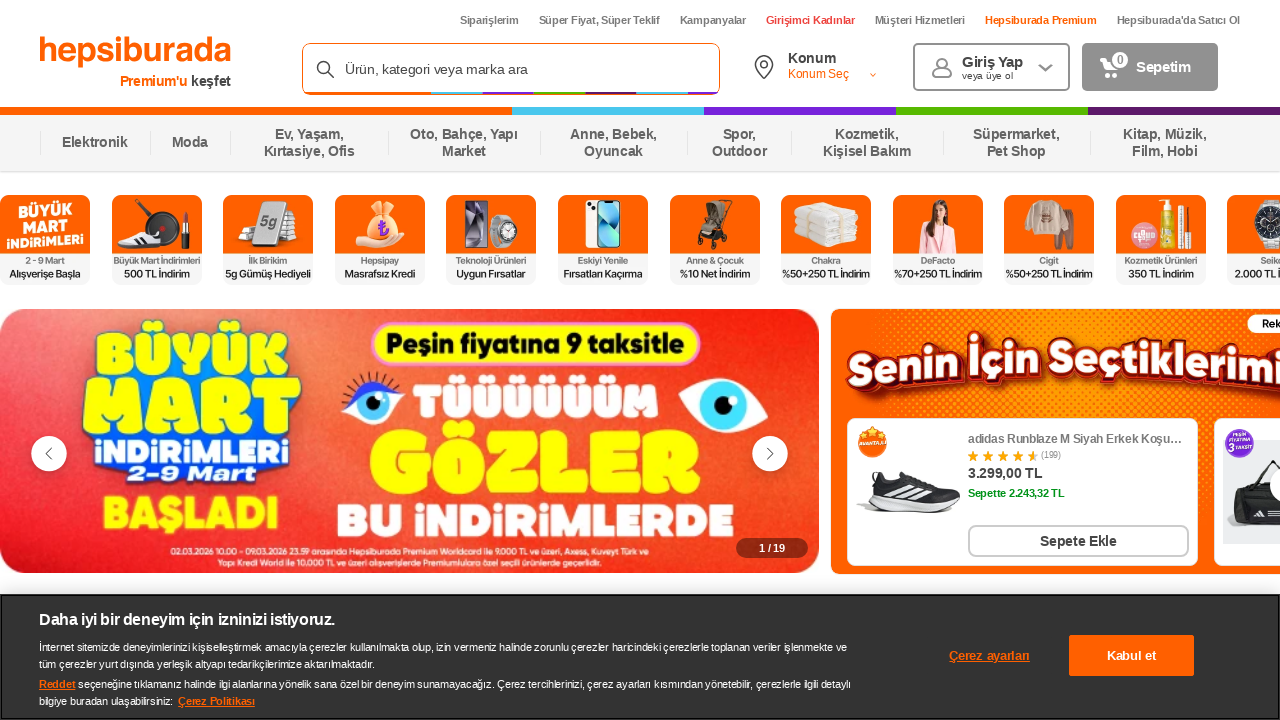

Waited for page to reach domcontentloaded state
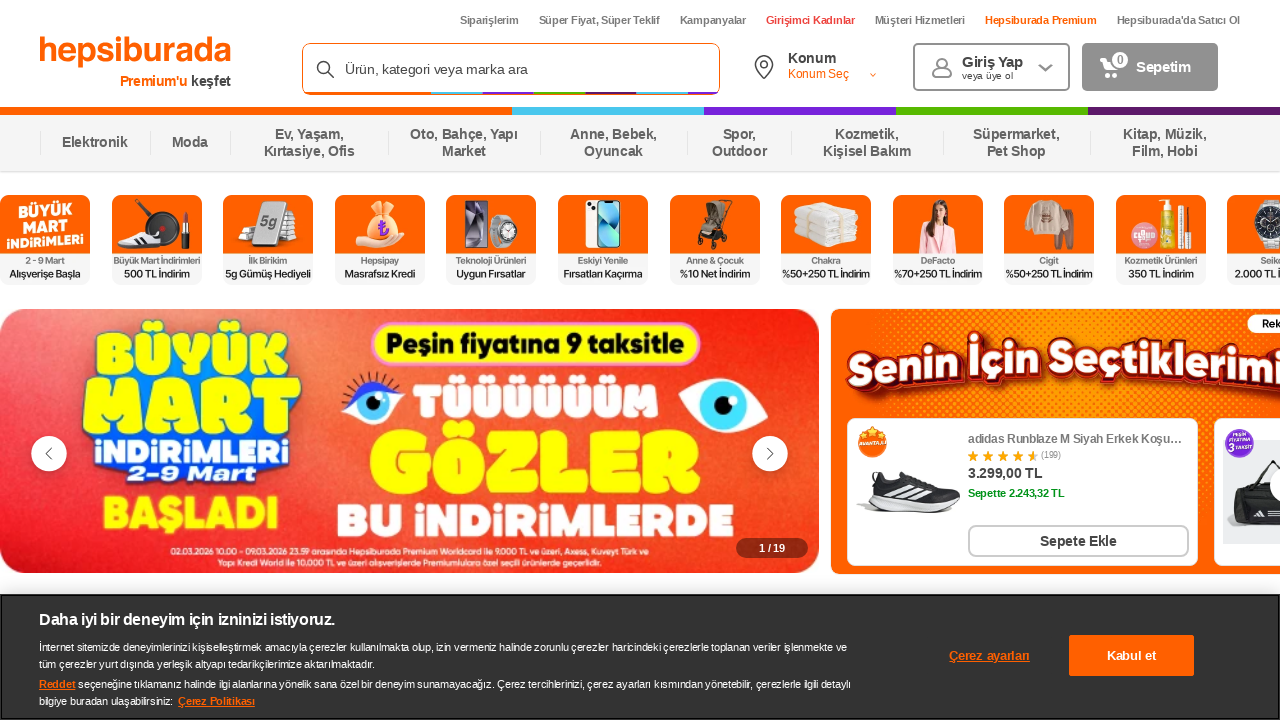

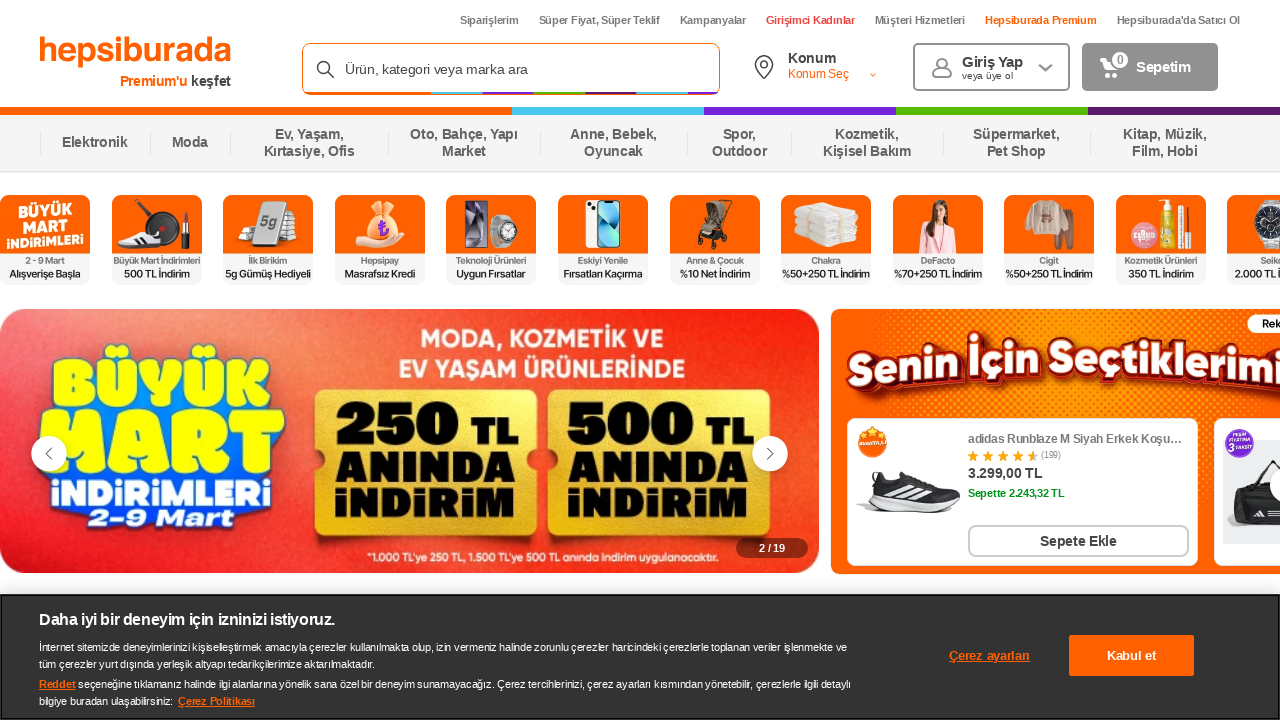